Clicks Add Element button three times and verifies three Delete buttons are created

Starting URL: https://the-internet.herokuapp.com/

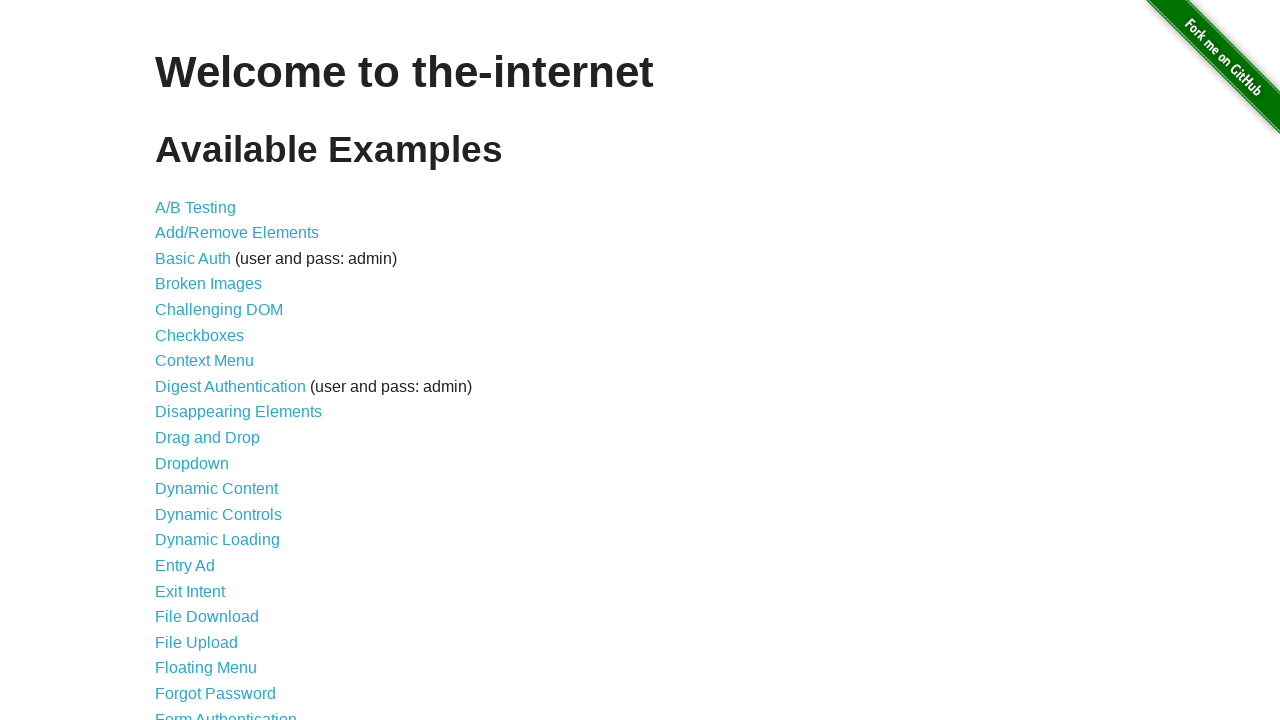

Clicked on Add/Remove Elements link at (237, 233) on text='Add/Remove Elements'
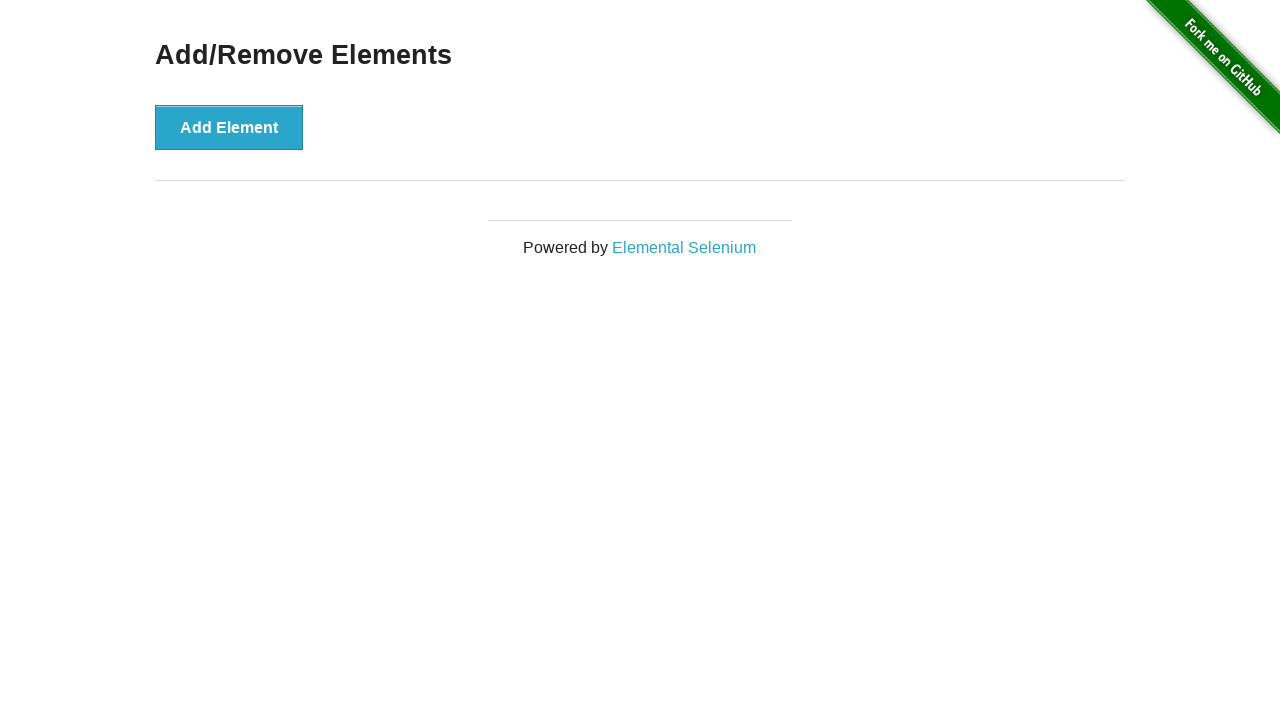

Clicked Add Element button (1st time) at (229, 127) on button:has-text('Add Element')
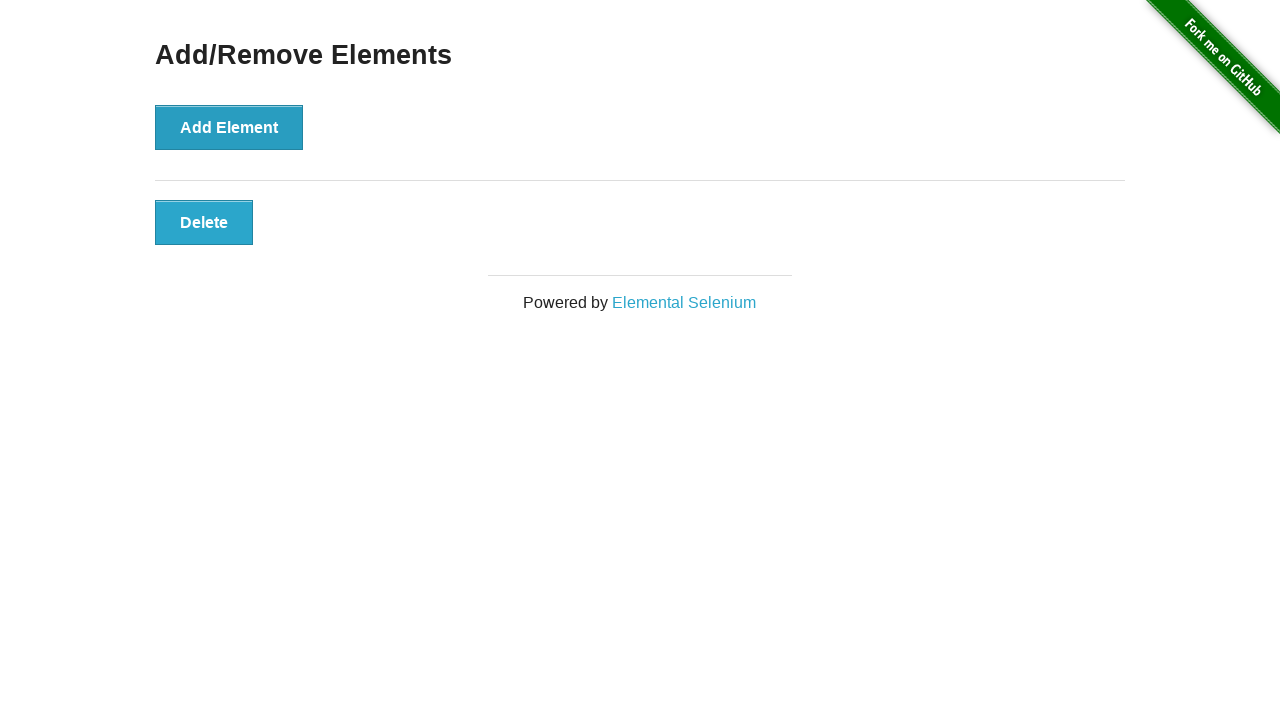

Clicked Add Element button (2nd time) at (229, 127) on button:has-text('Add Element')
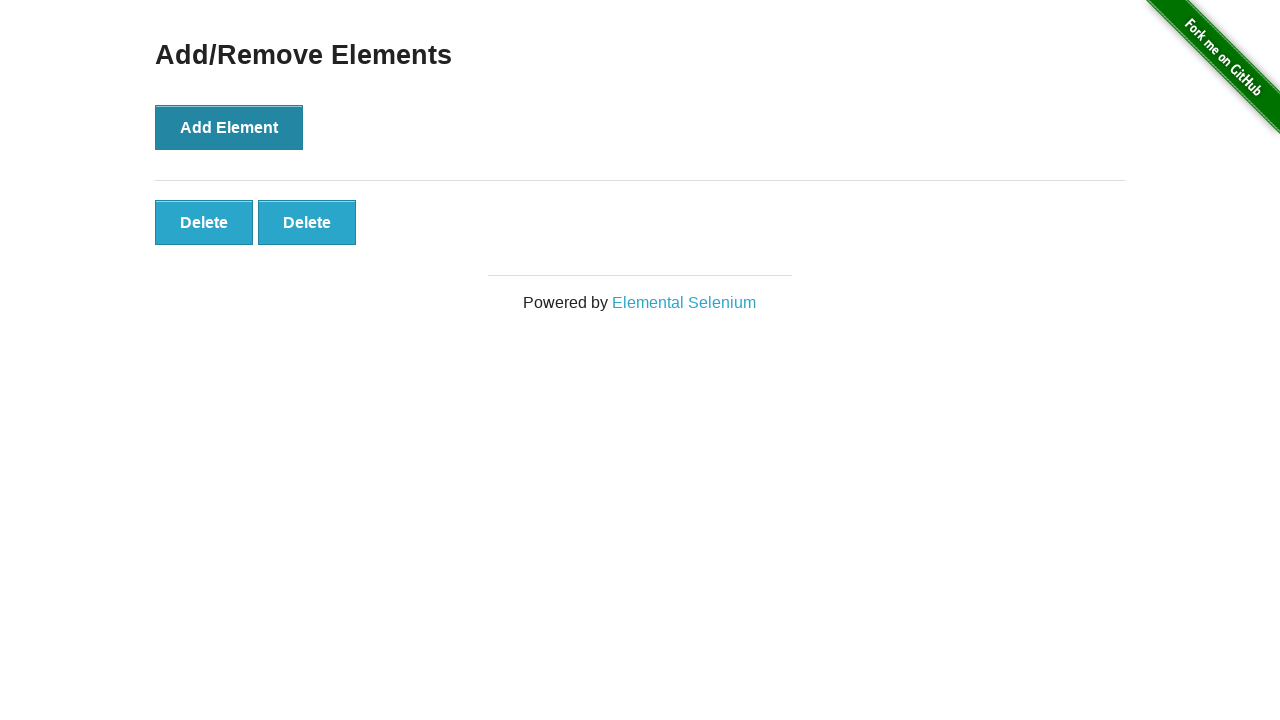

Clicked Add Element button (3rd time) at (229, 127) on button:has-text('Add Element')
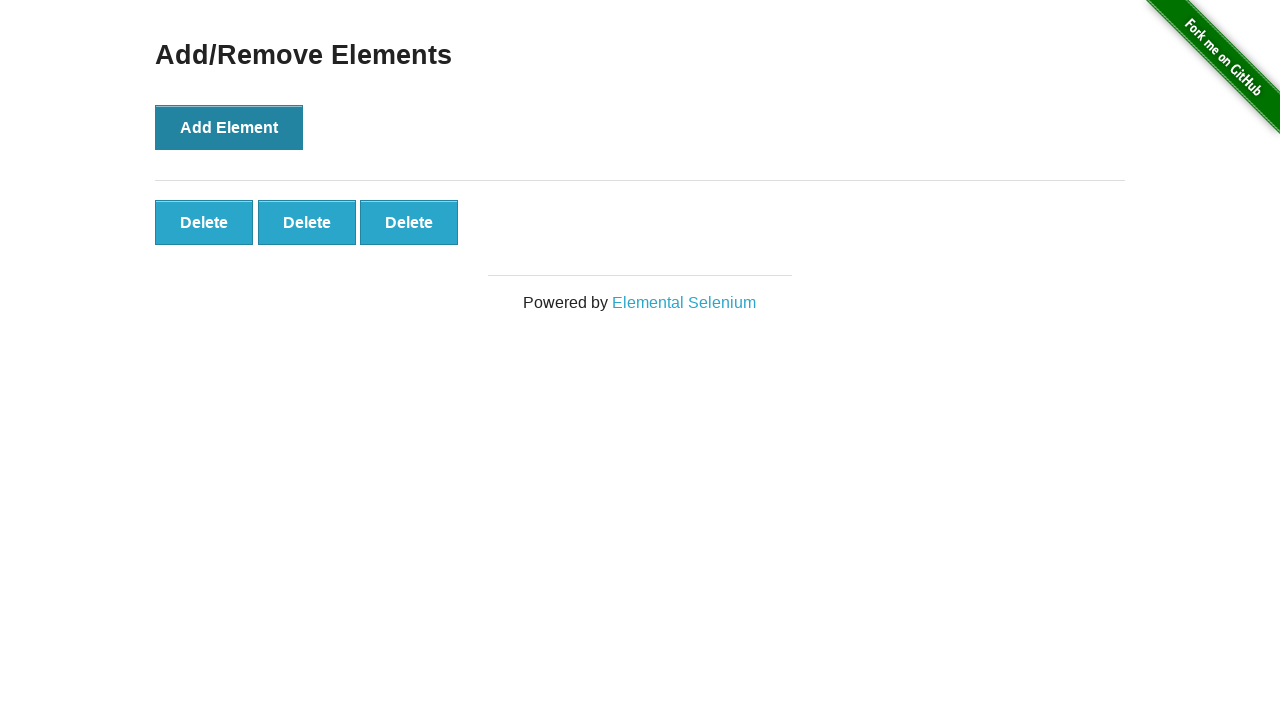

Located all Delete buttons
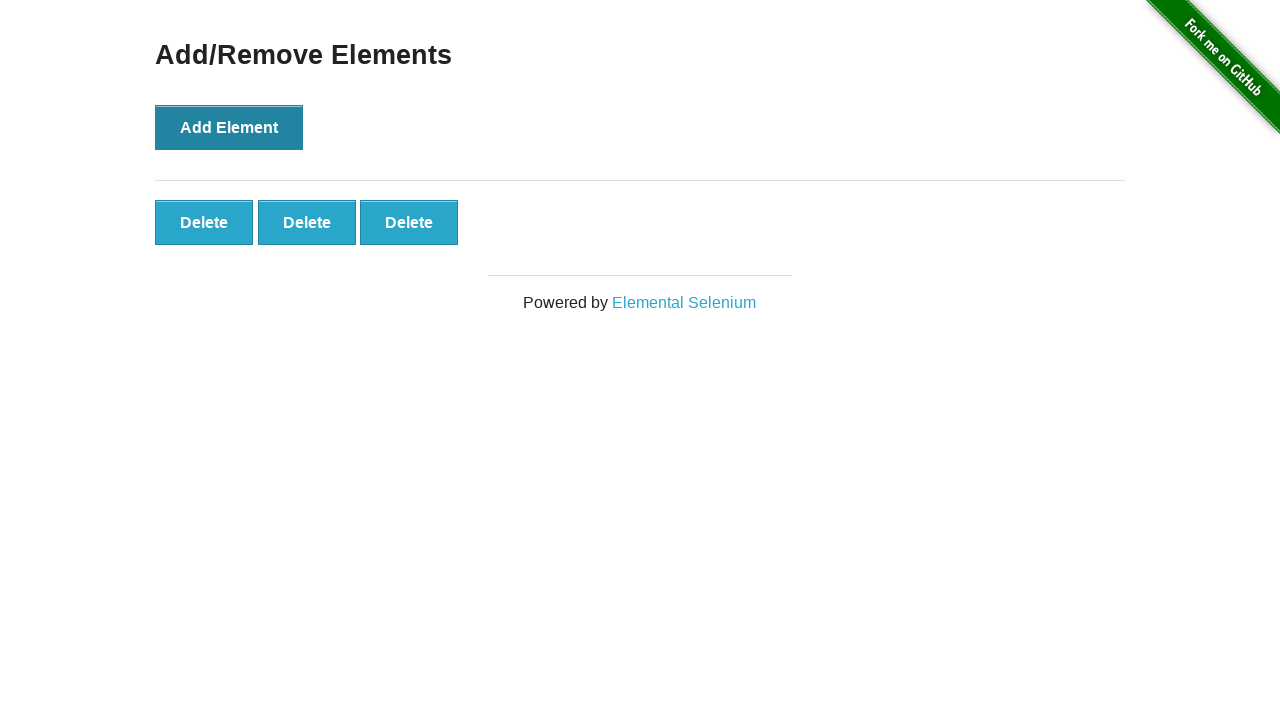

Verified that exactly 3 Delete buttons were created
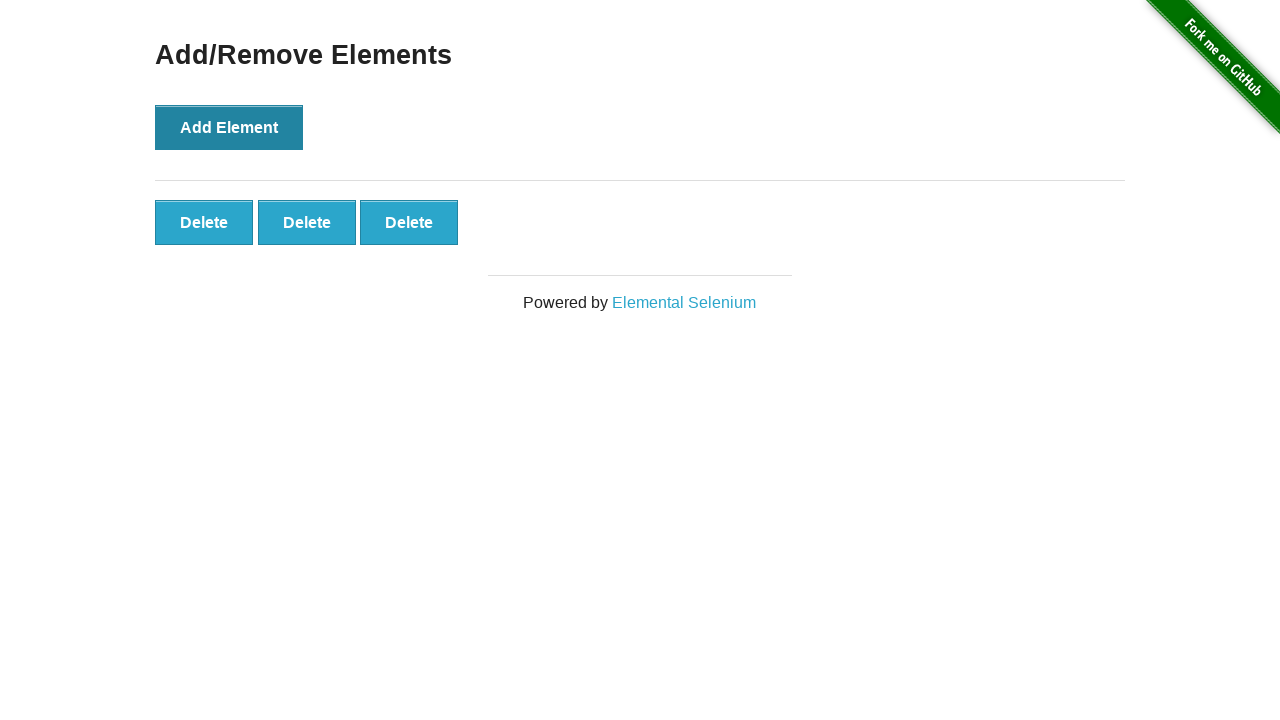

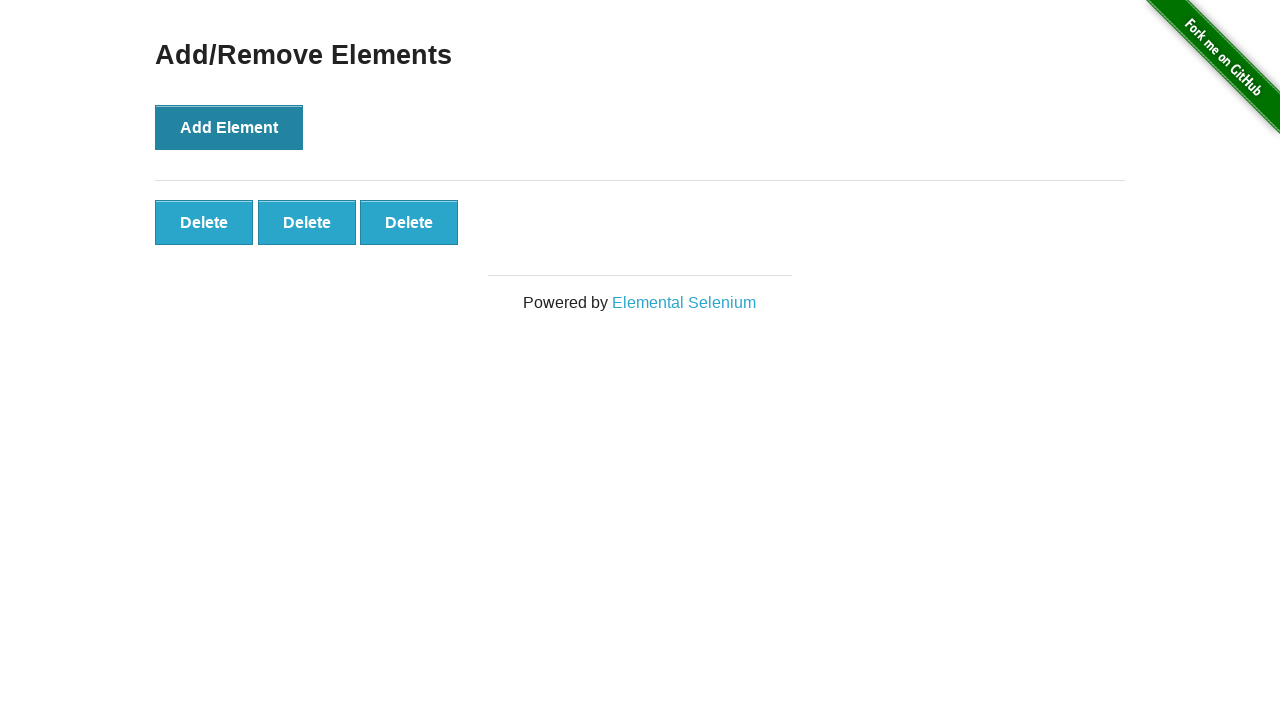